Tests a calculator form by entering two numbers and verifying the sum calculation with multiple test data sets

Starting URL: https://www.lambdatest.com/selenium-playground/simple-form-demo

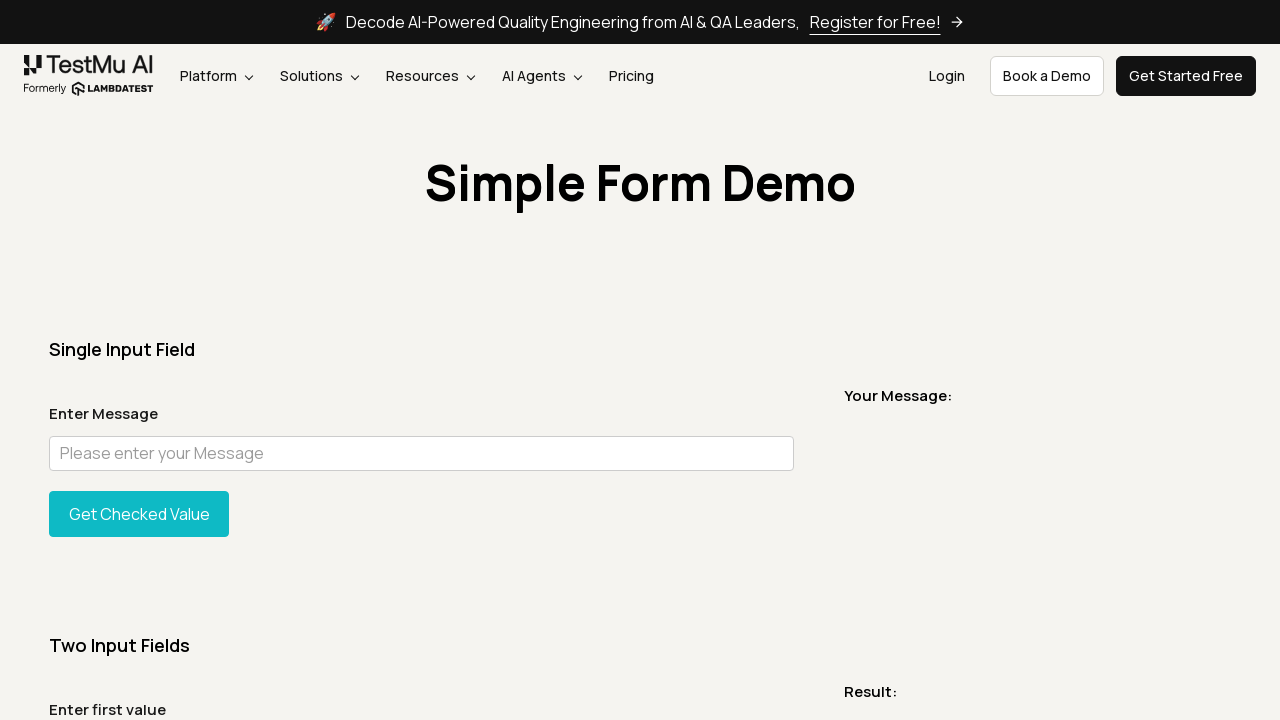

Filled first number field with '20' on #sum1
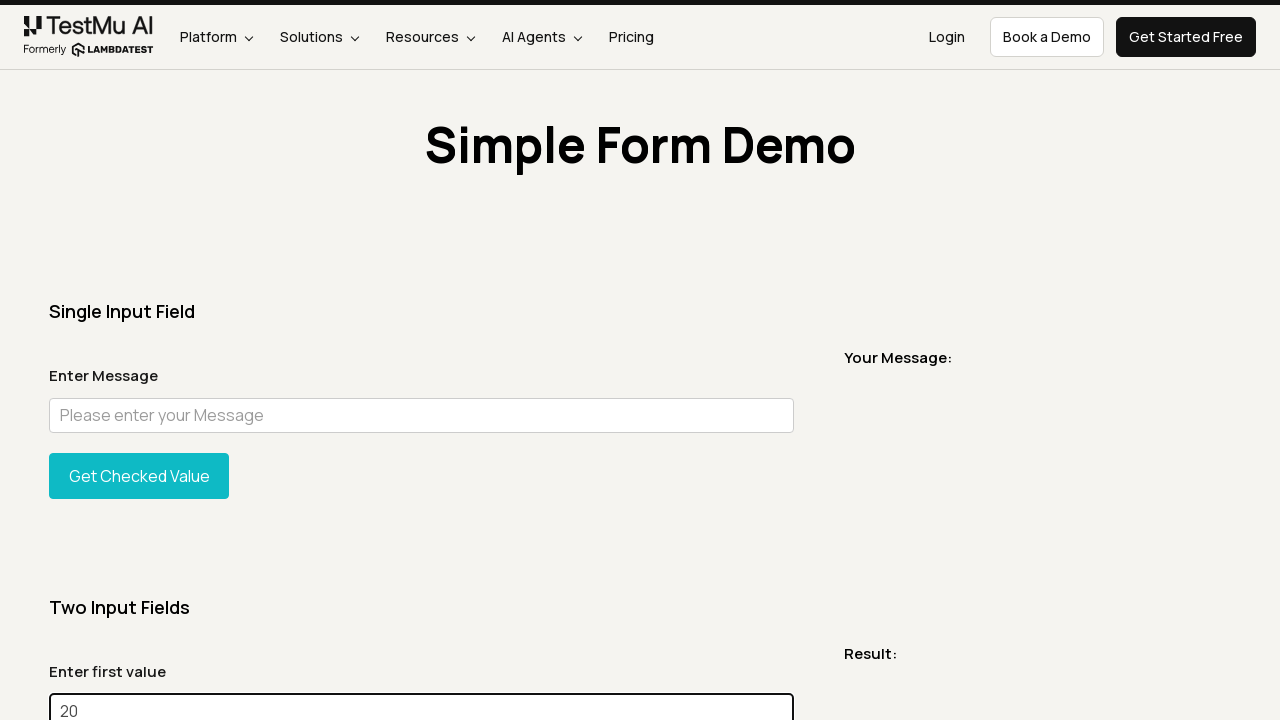

Filled second number field with '10' on #sum2
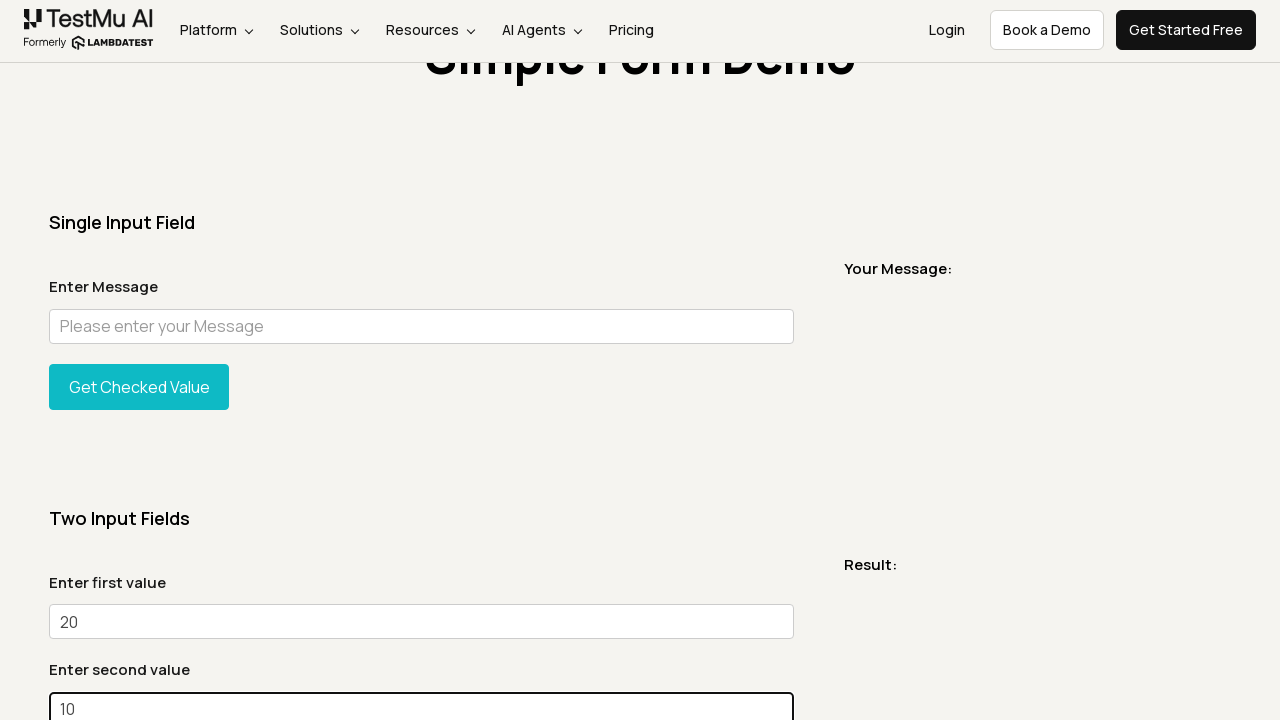

Clicked 'Get Sum' button for first test case (20 + 10) at (139, 360) on xpath=//button[text()='Get Sum']
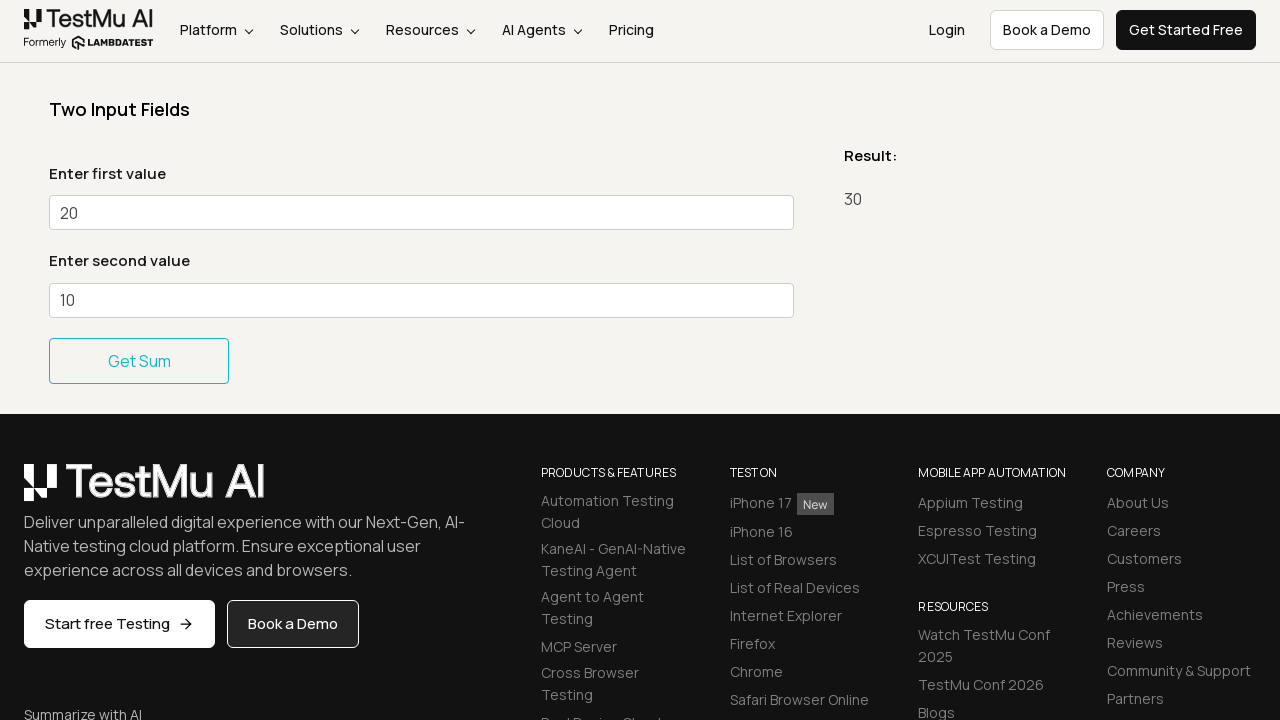

Sum result message appeared for first calculation
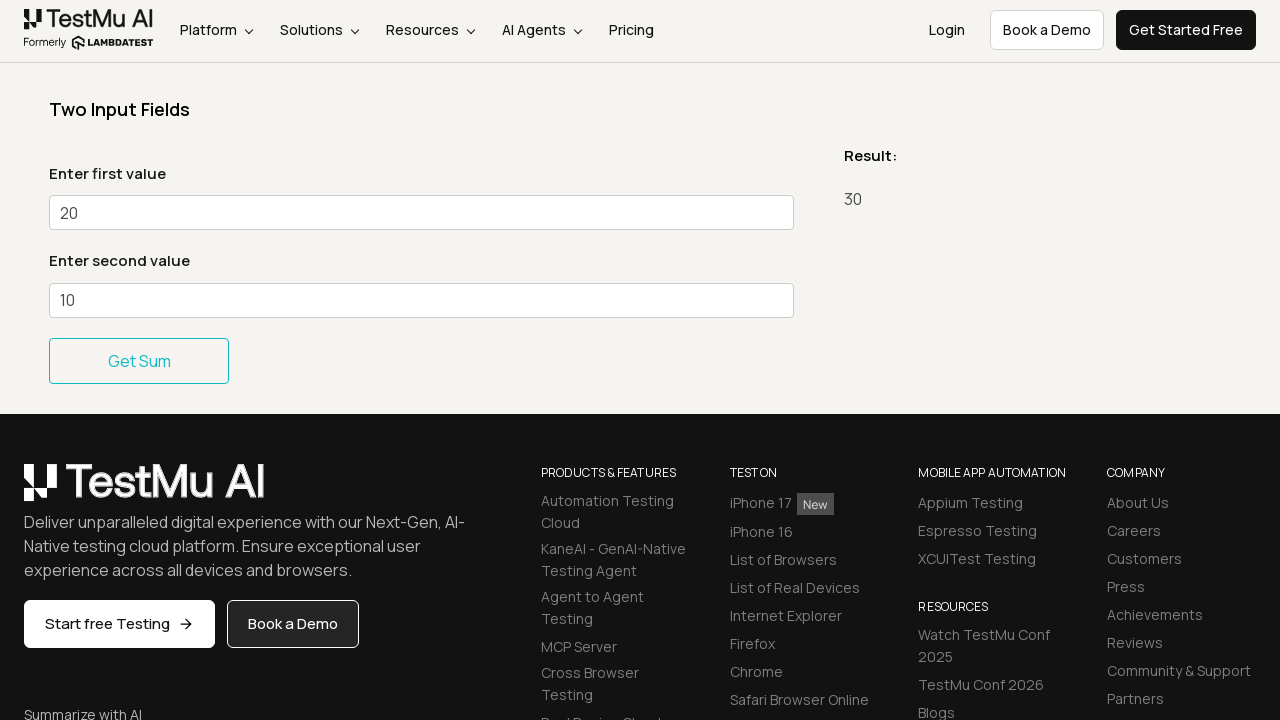

Filled first number field with '40' for second test case on #sum1
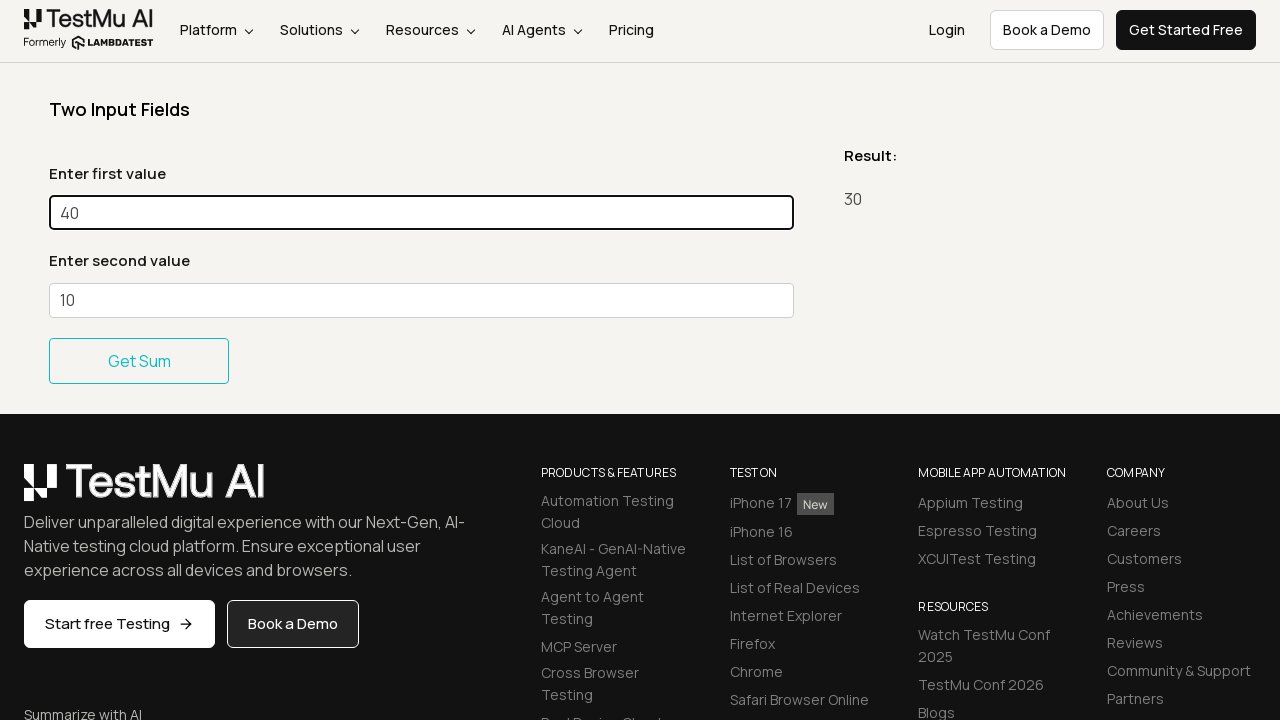

Filled second number field with '10' for second test case on #sum2
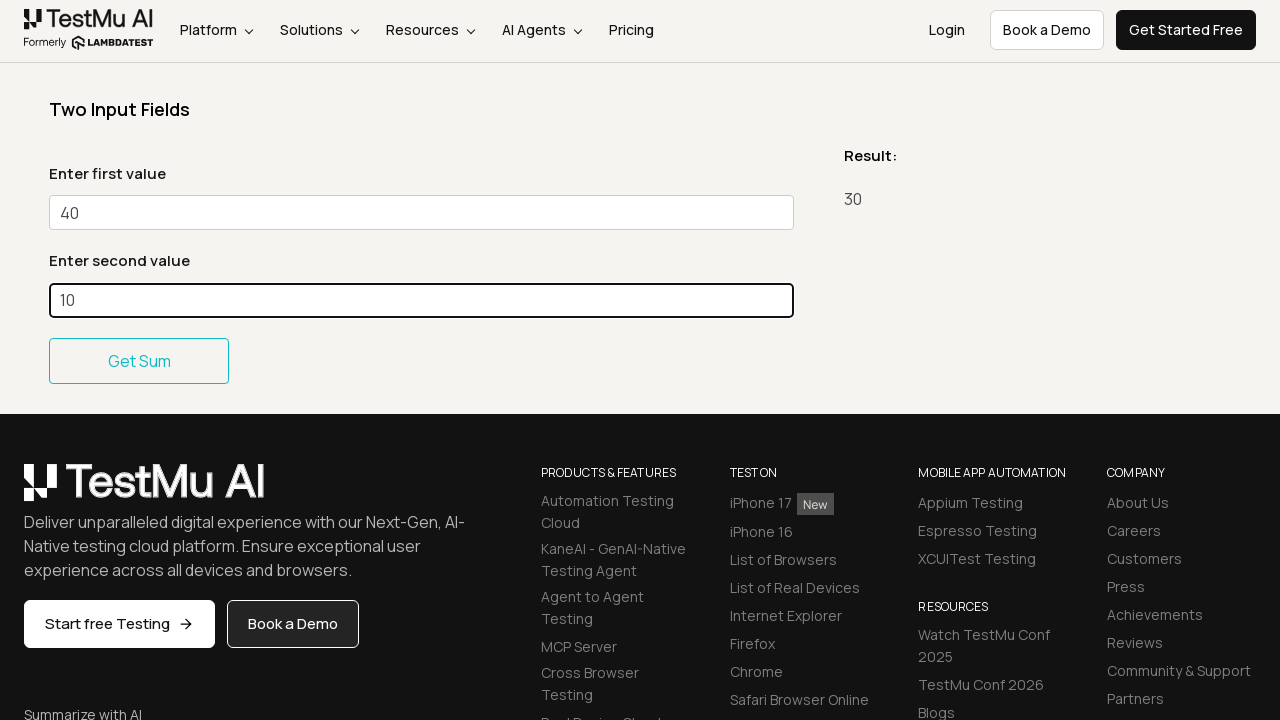

Clicked 'Get Sum' button for second test case (40 + 10) at (139, 360) on xpath=//button[text()='Get Sum']
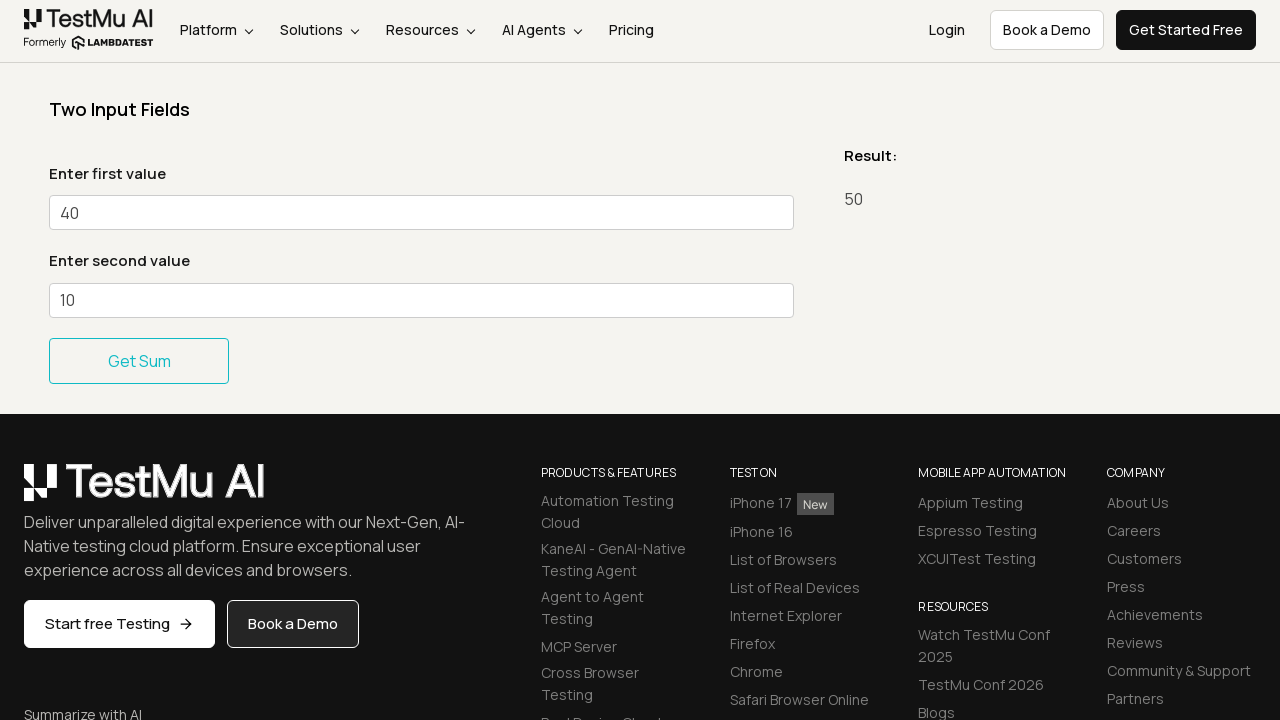

Sum result message appeared for second calculation
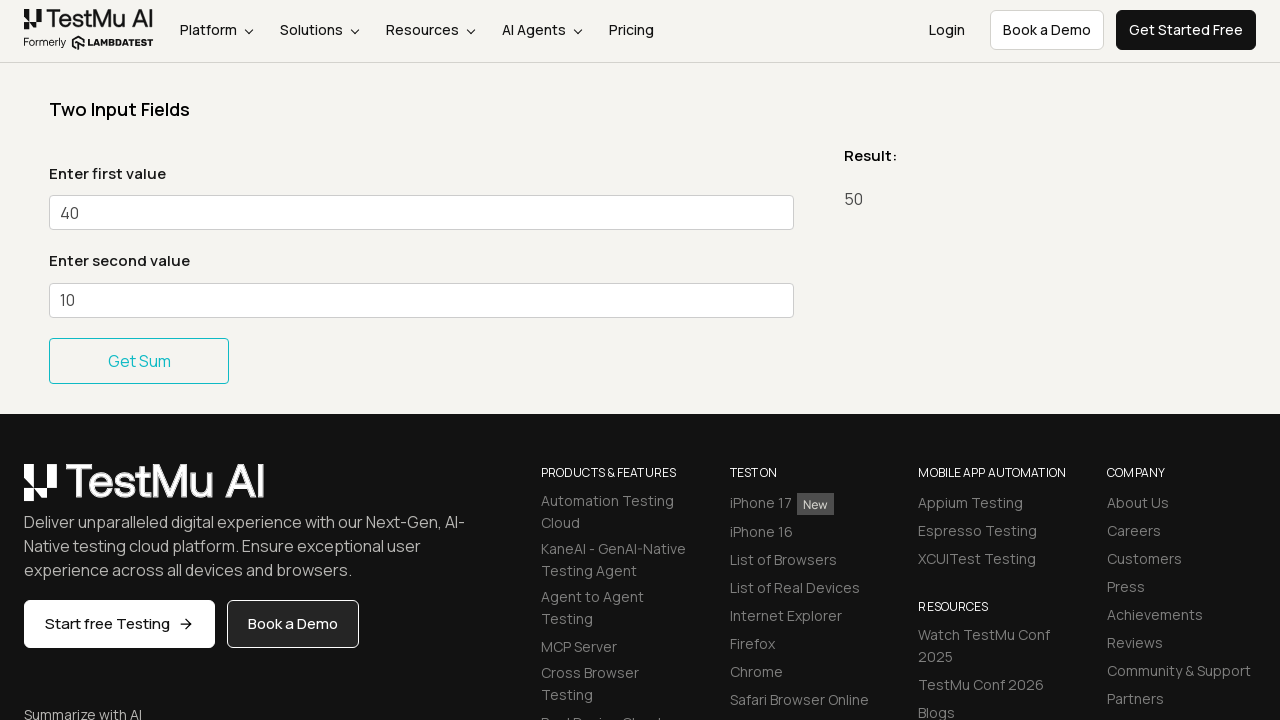

Filled first number field with '50' for third test case on #sum1
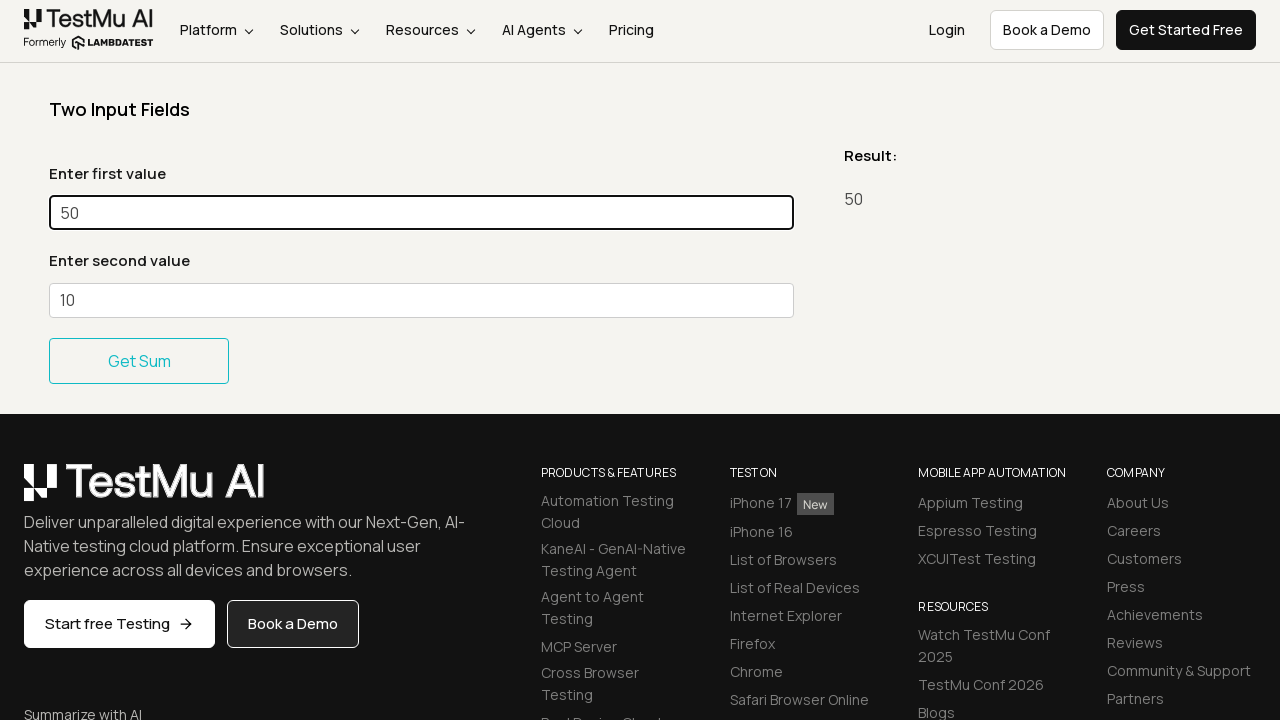

Filled second number field with '10' for third test case on #sum2
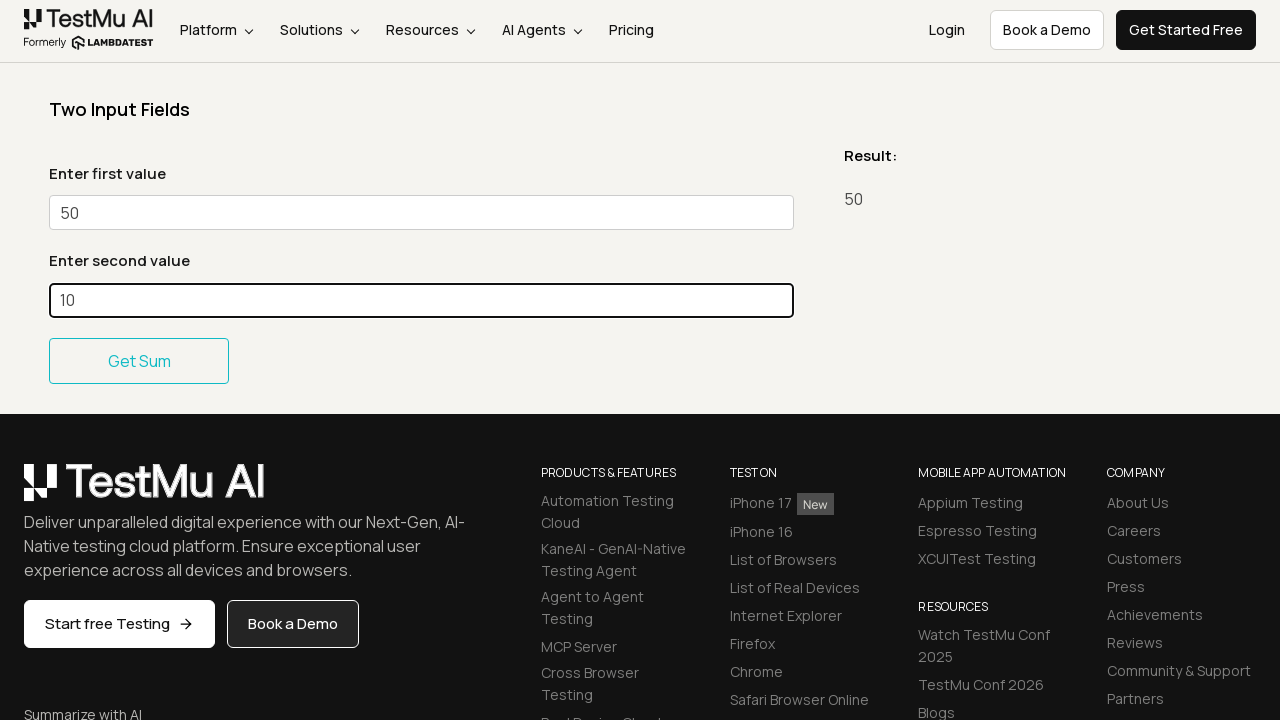

Clicked 'Get Sum' button for third test case (50 + 10) at (139, 360) on xpath=//button[text()='Get Sum']
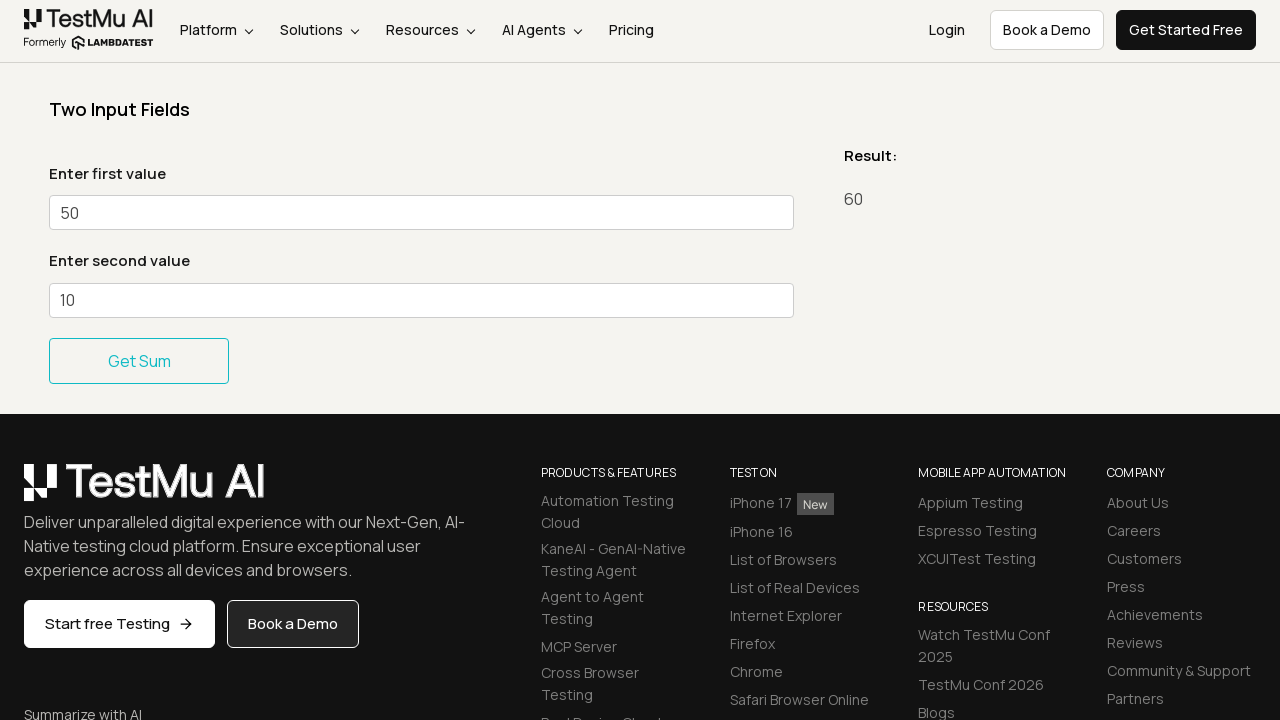

Sum result message appeared for third calculation
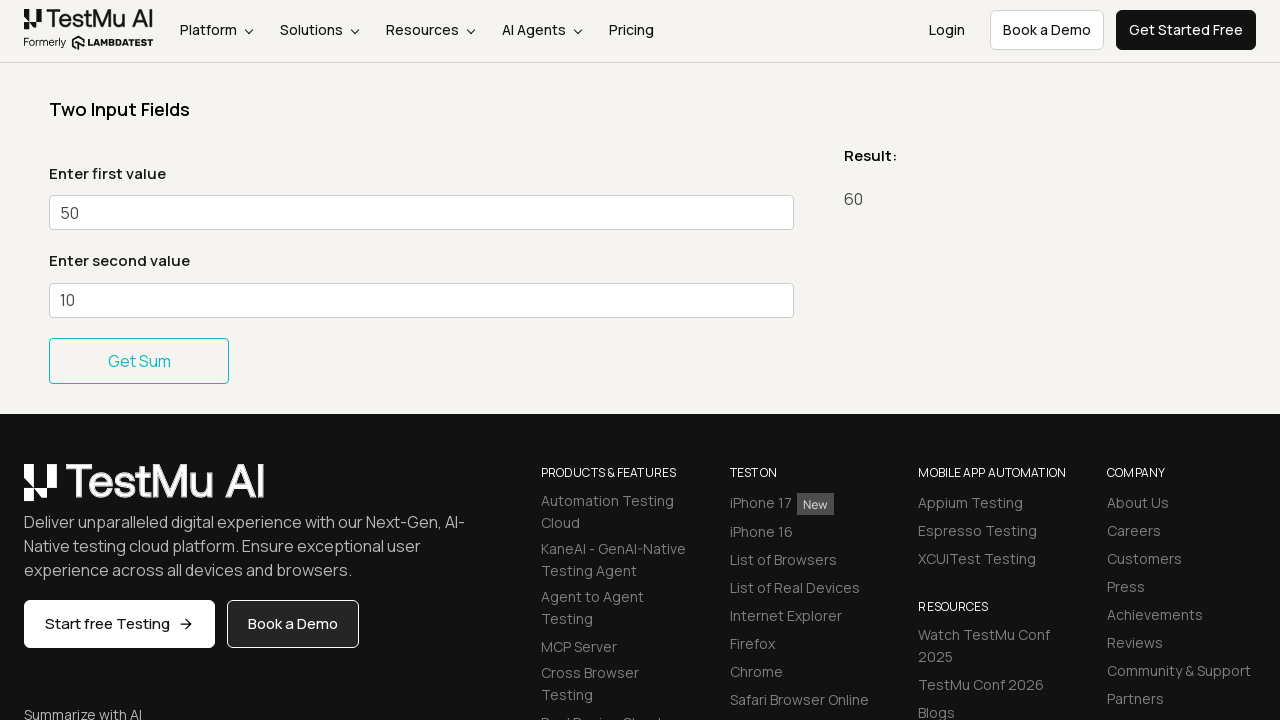

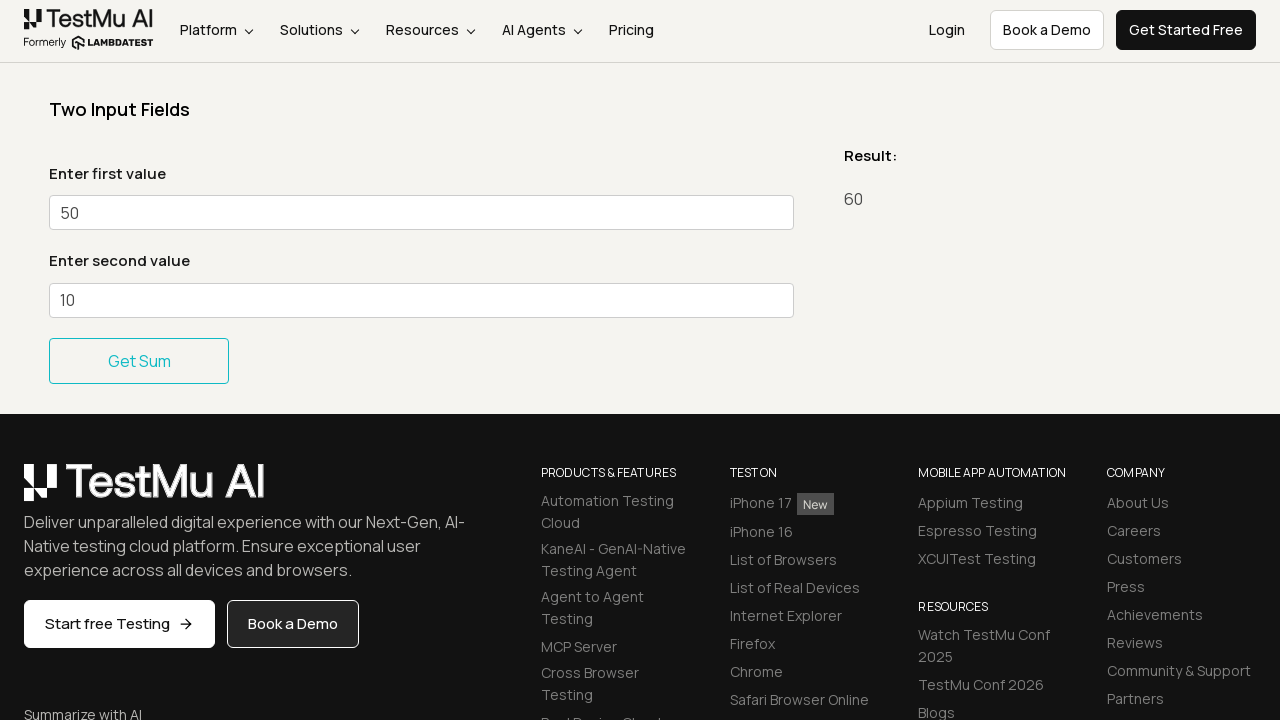